Tests table sorting functionality by clicking on a table header to sort the table and verifying the table structure (columns and rows) exists

Starting URL: https://v1.training-support.net/selenium/tables

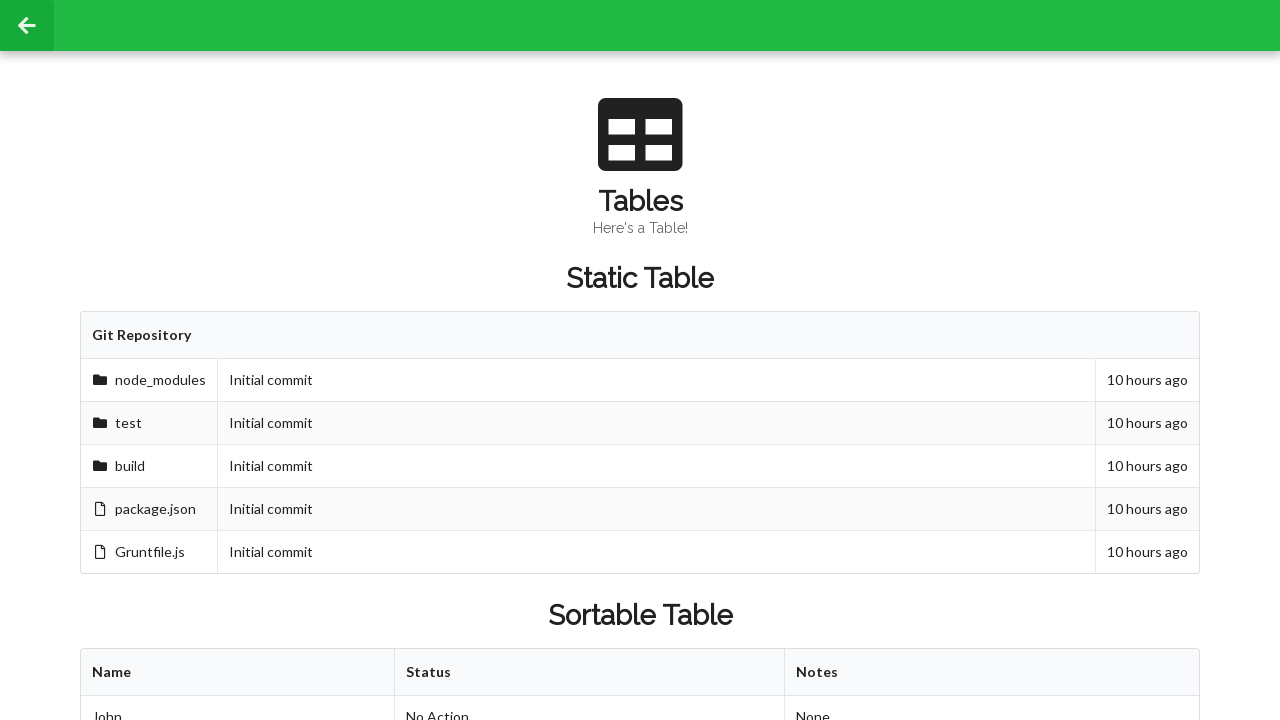

Waited for sortable table to be present
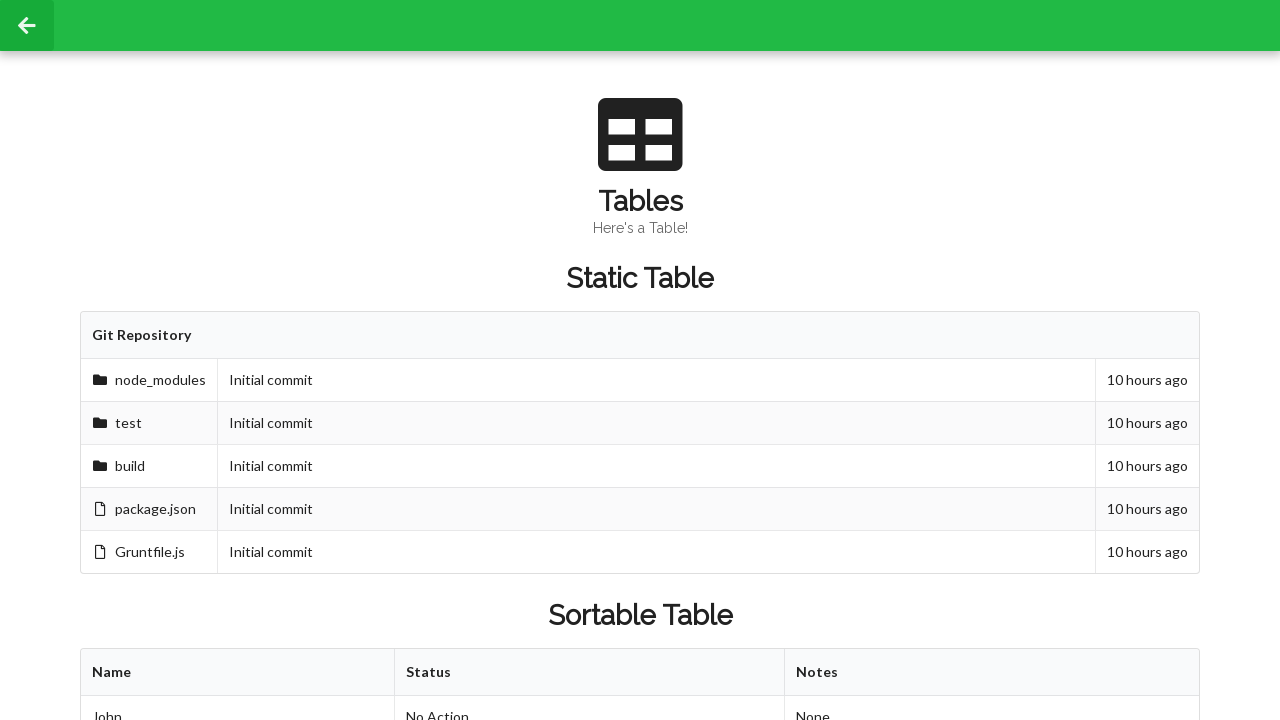

Verified table columns exist
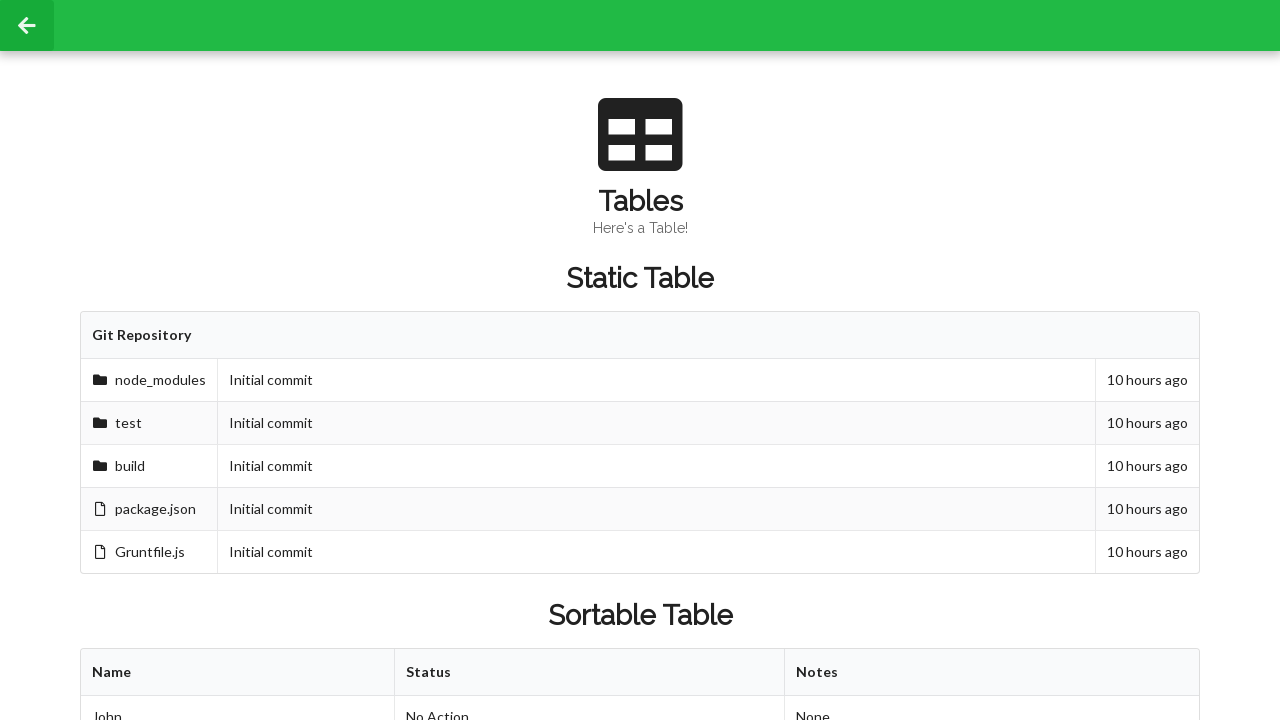

Verified table rows exist
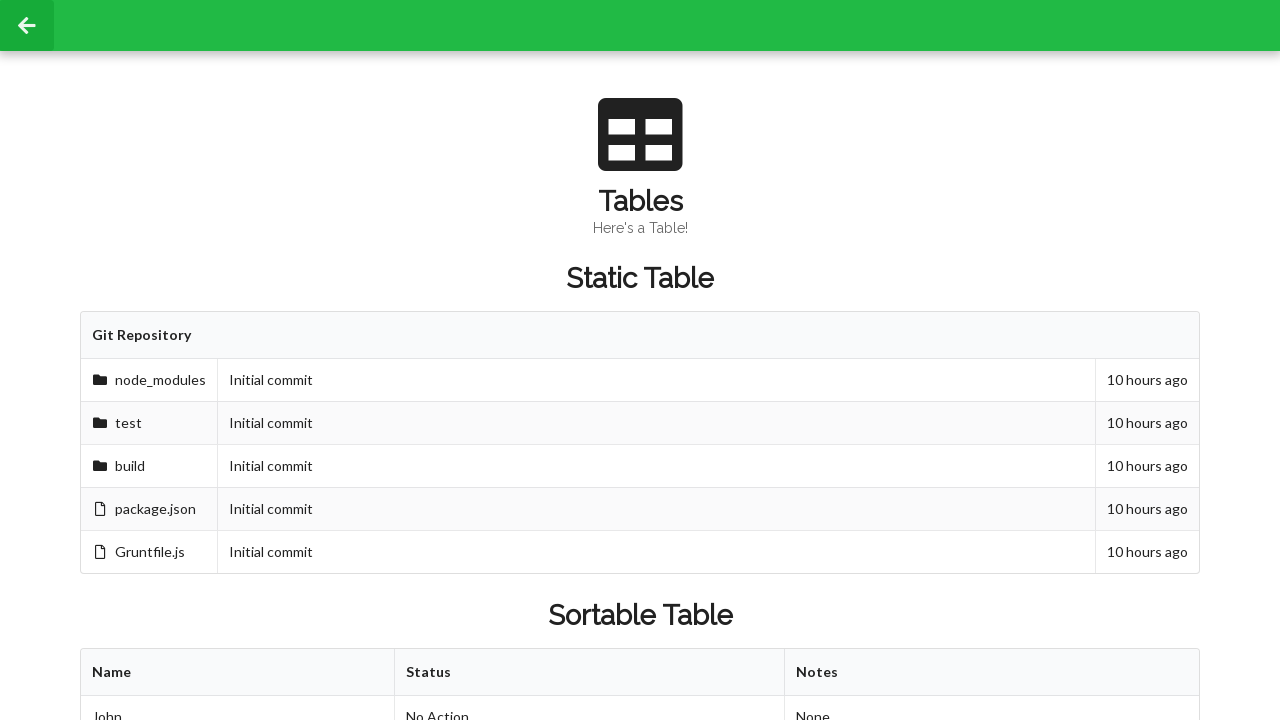

Clicked first table header to sort at (238, 673) on xpath=//table[@id='sortableTable']/thead/tr/th[1]
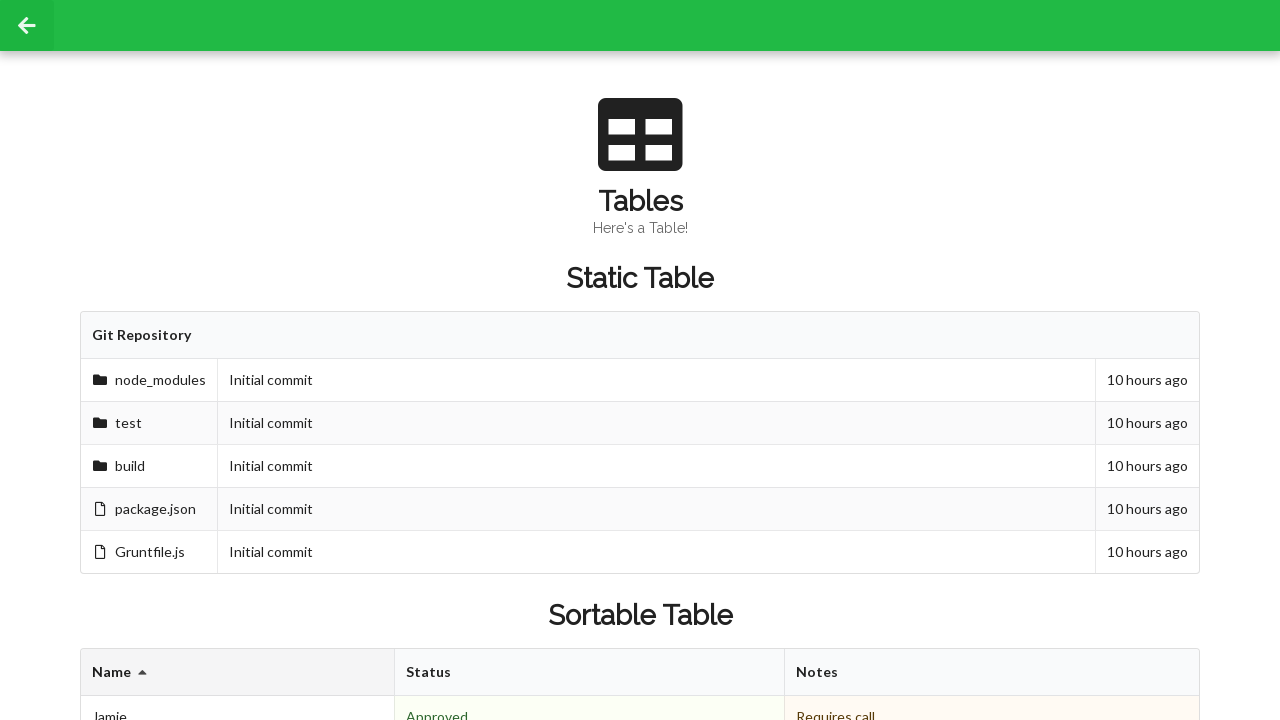

Table updated after sorting
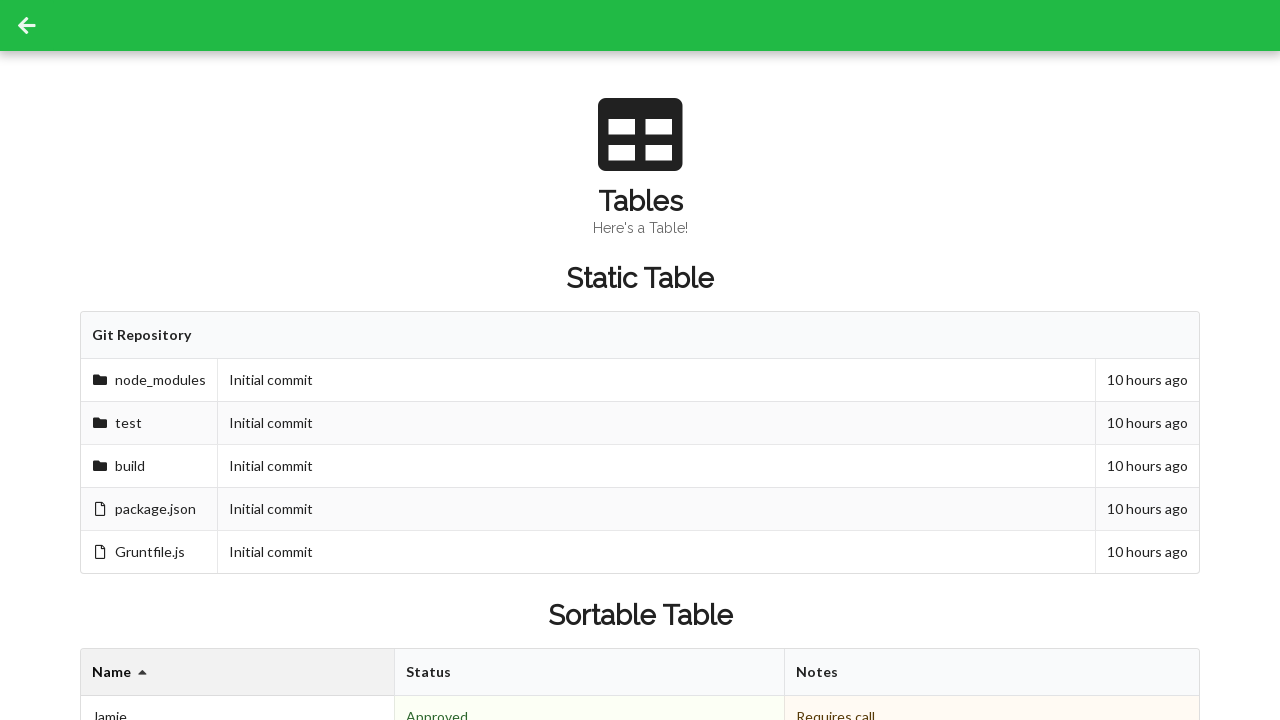

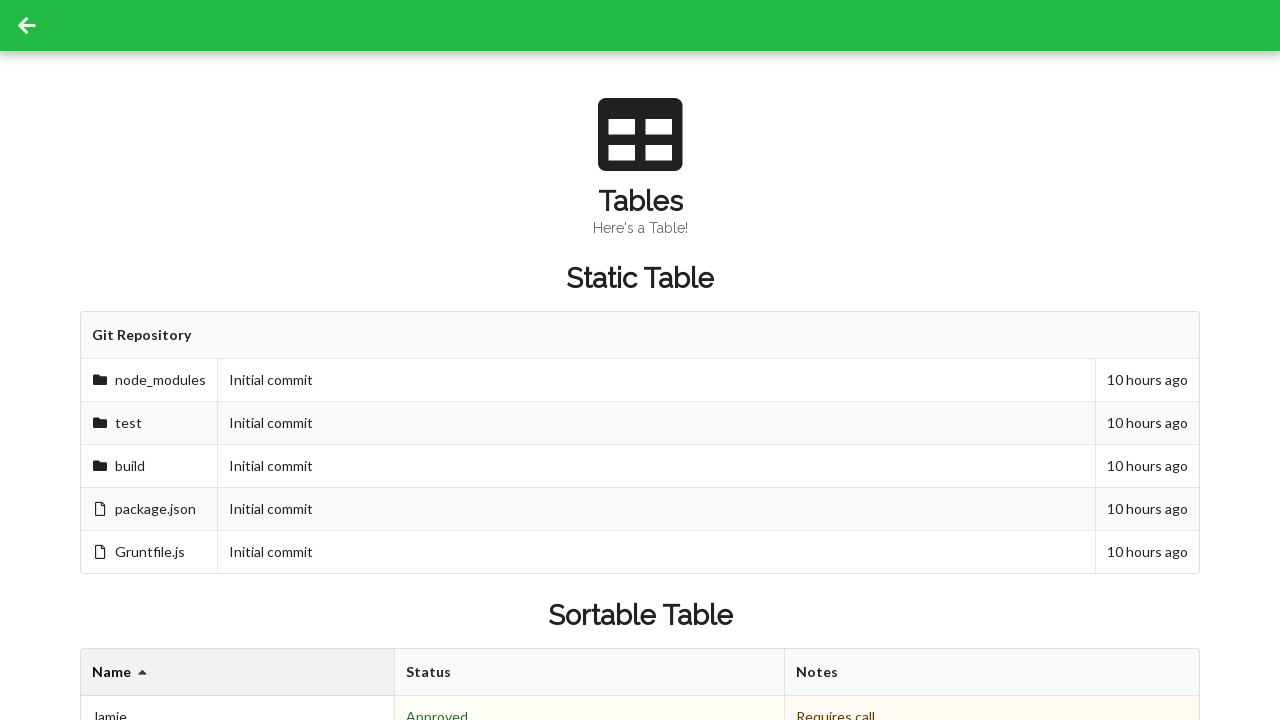